Tests that entering a number above 100 displays the correct error message

Starting URL: https://kristinek.github.io/site/tasks/enter_a_number

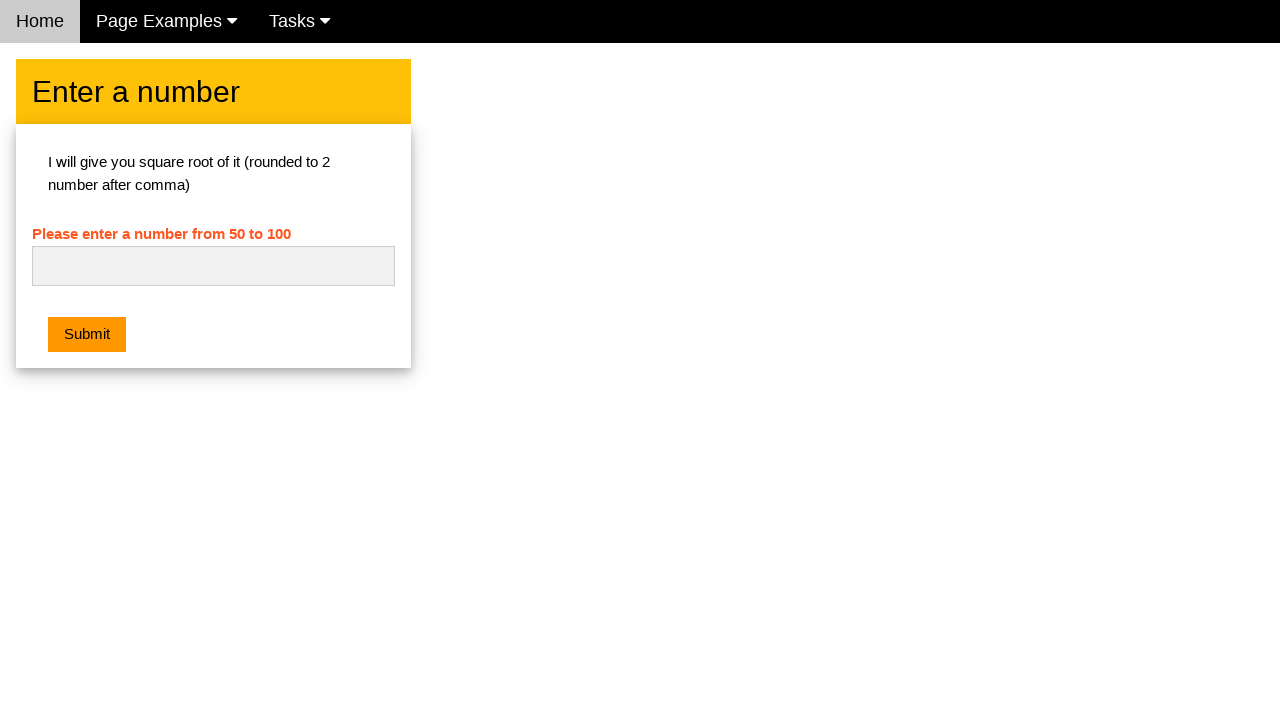

Filled number input with '111' (above 100) on #numb
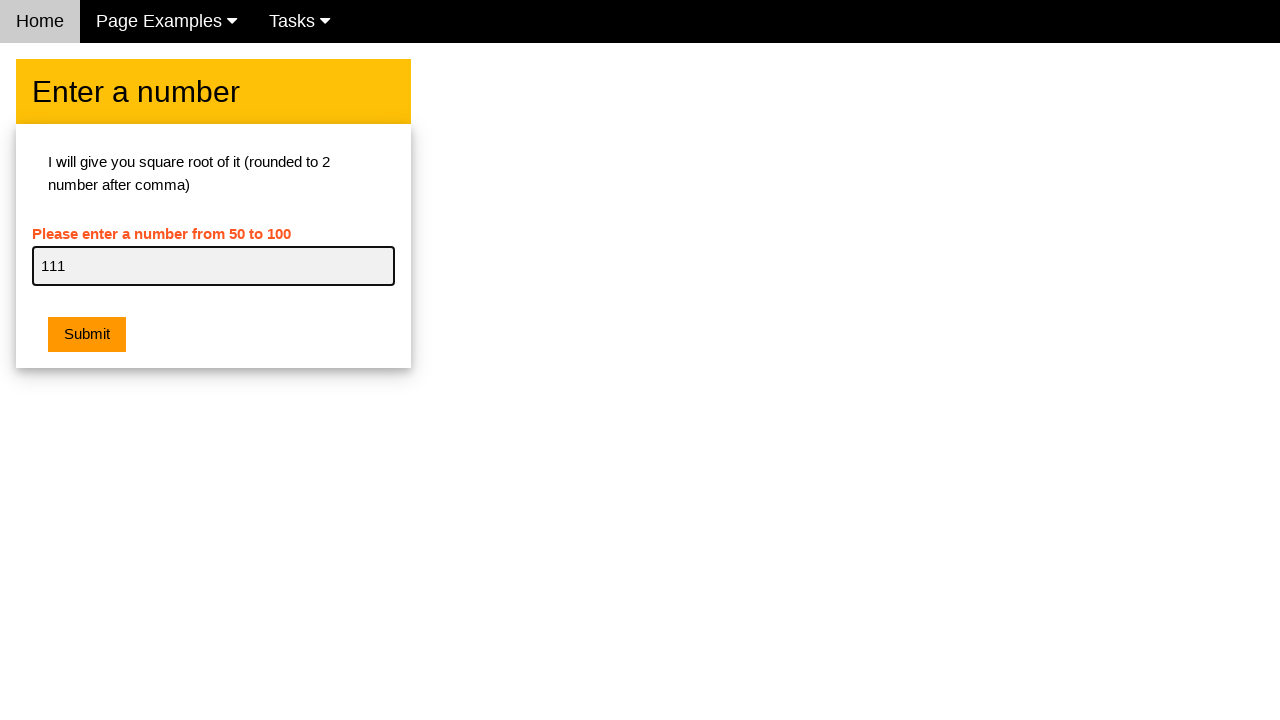

Clicked submit button at (87, 335) on button
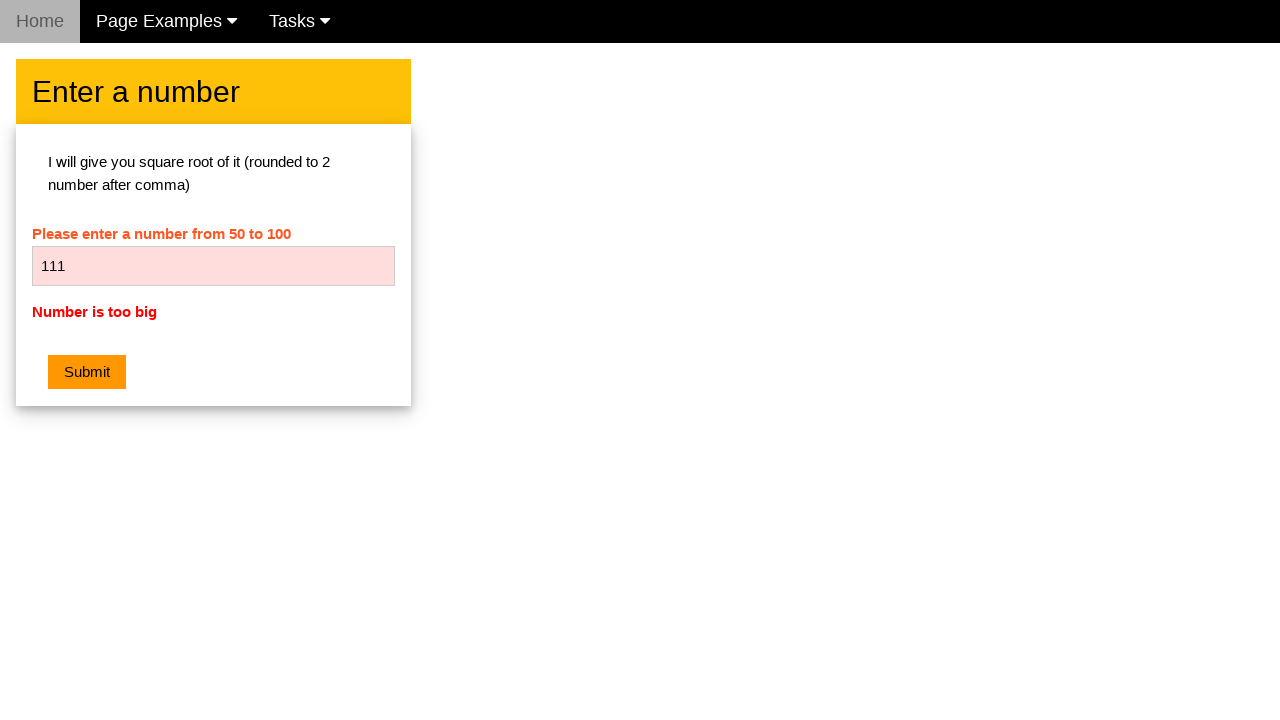

Error message displayed for number above 100
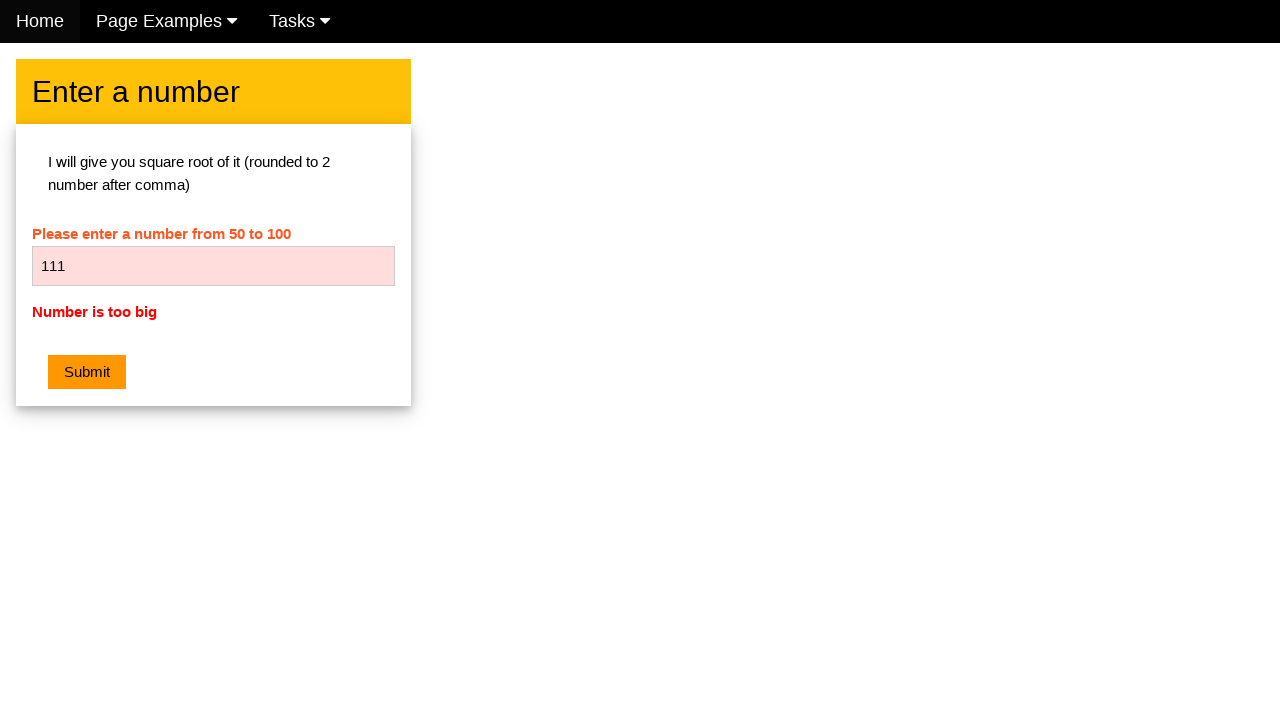

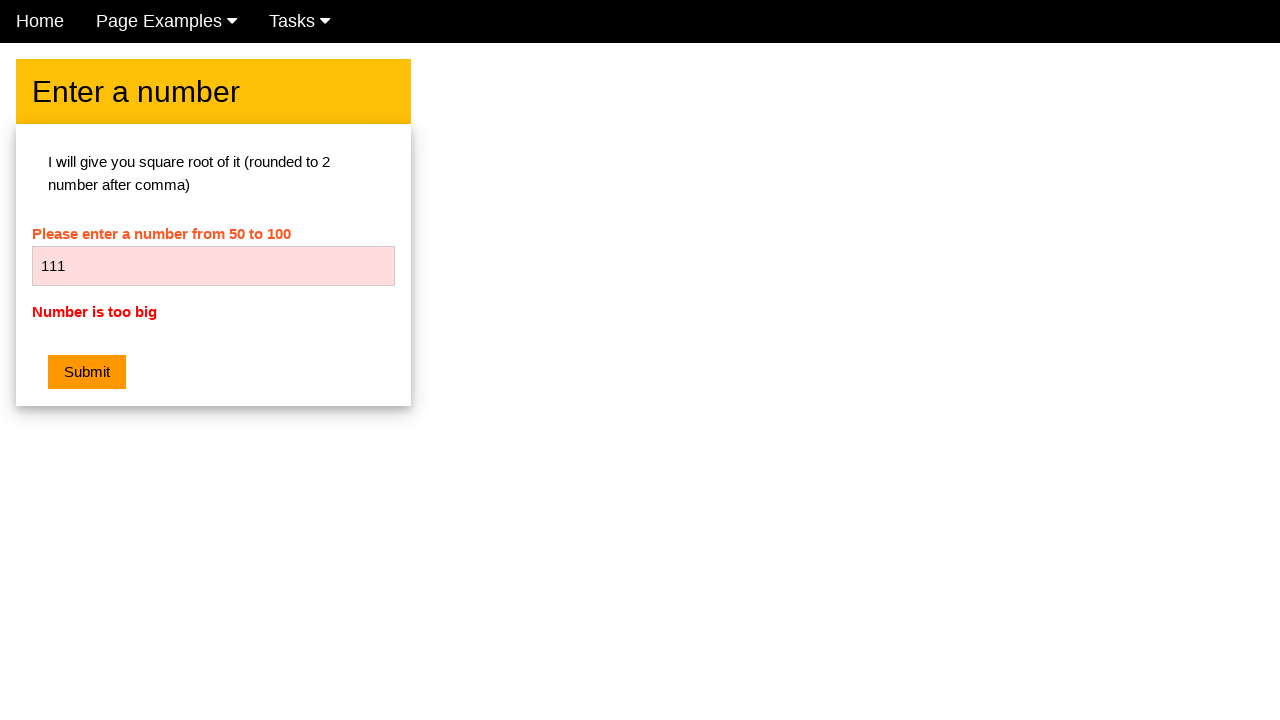